Tests error message display when attempting to login with a locked out user account

Starting URL: https://www.saucedemo.com/

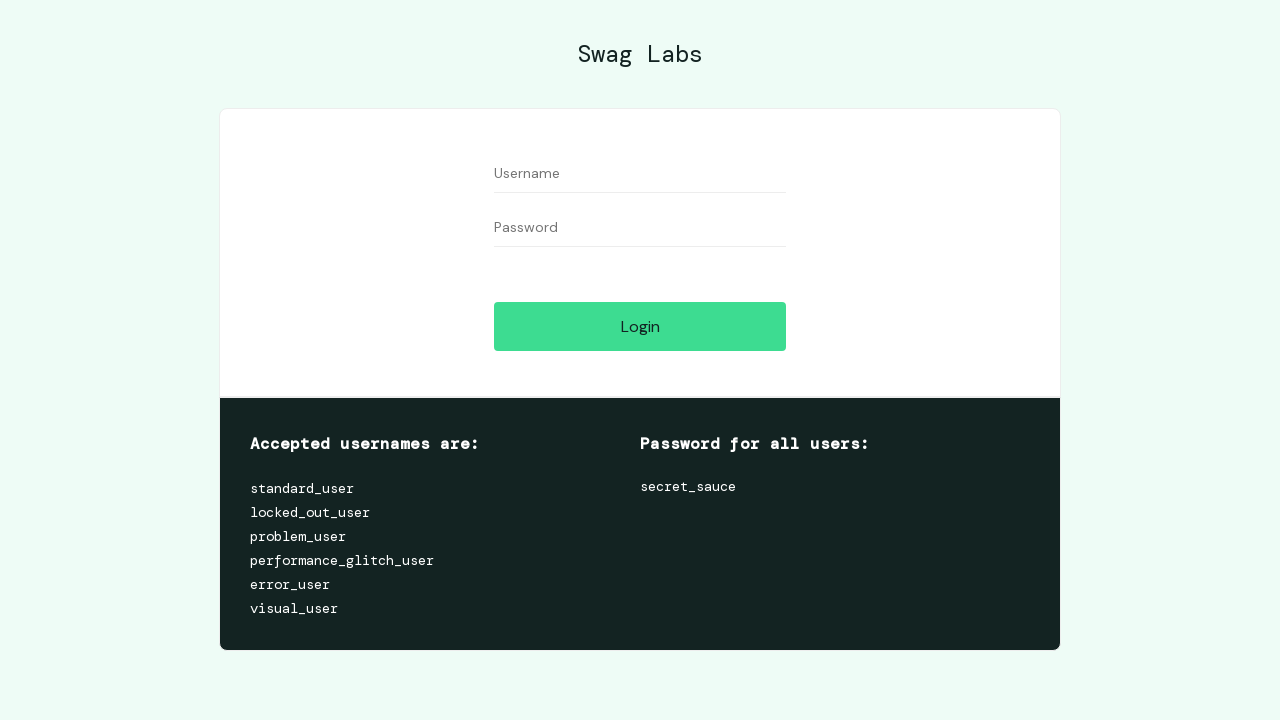

Filled username field with locked out user account 'locked_out_user' on #user-name
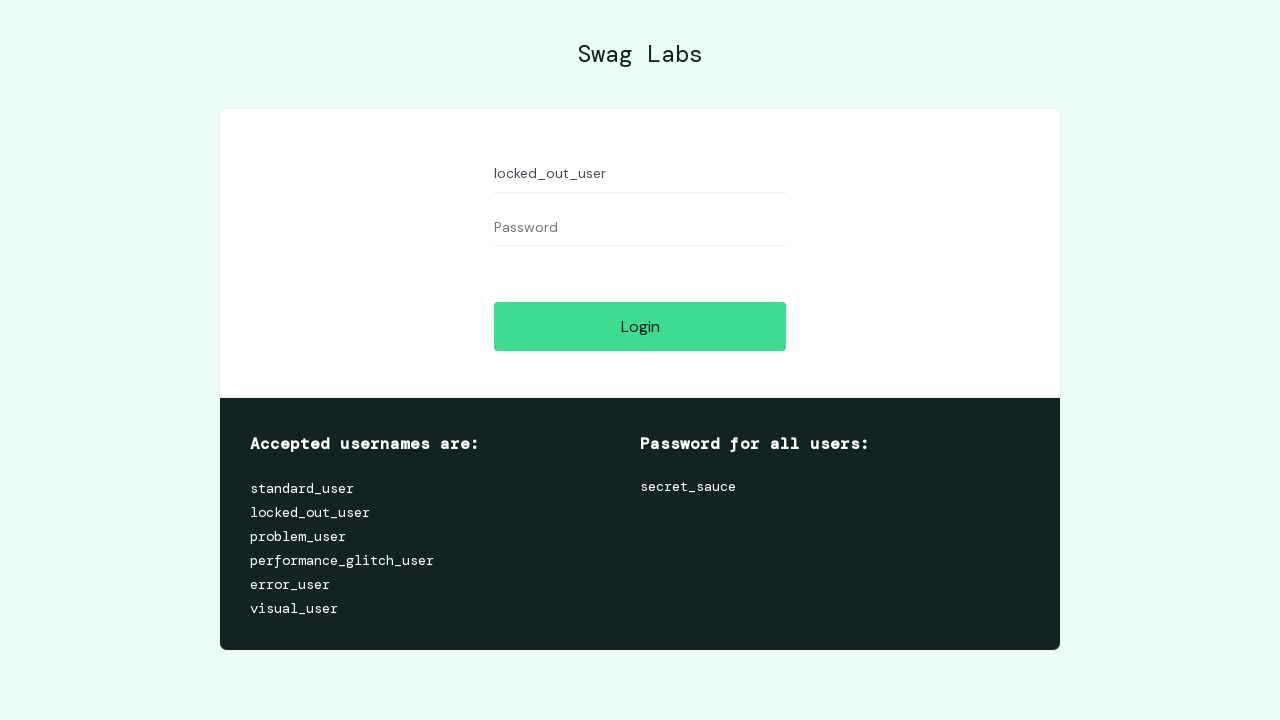

Filled password field with 'secret_sauce' on #password
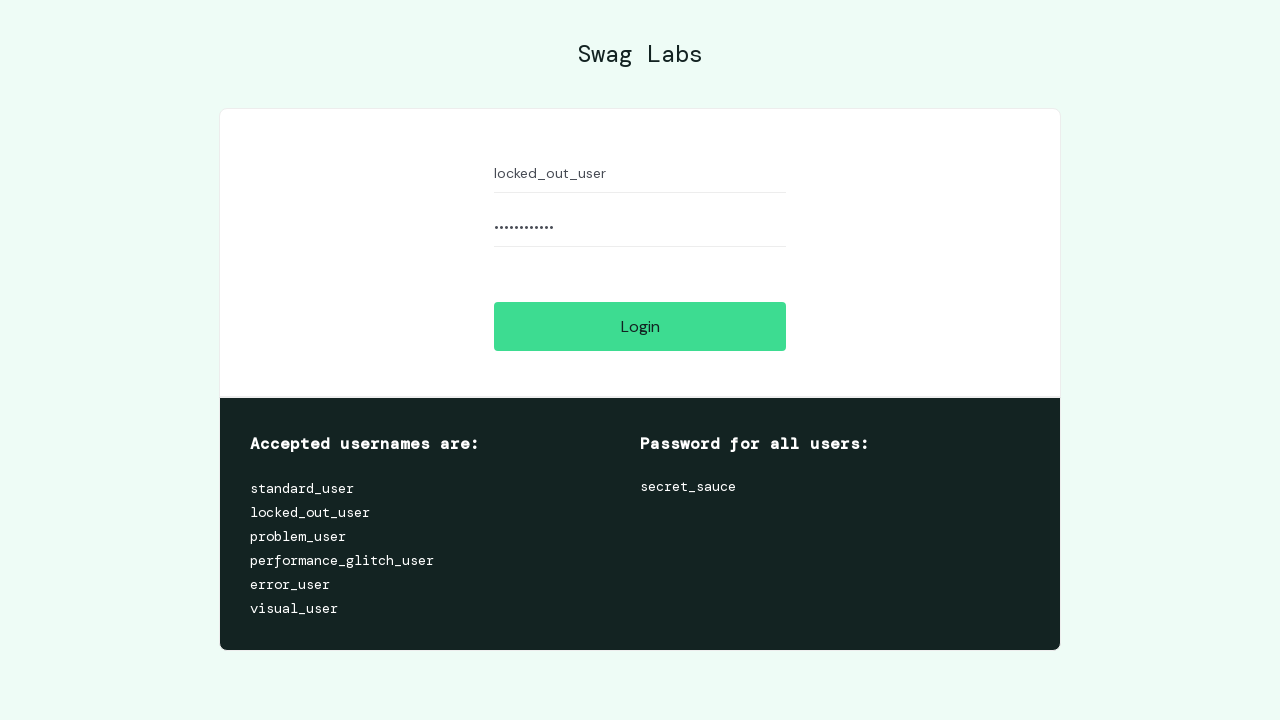

Clicked login button to attempt authentication with locked out user at (640, 326) on #login-button
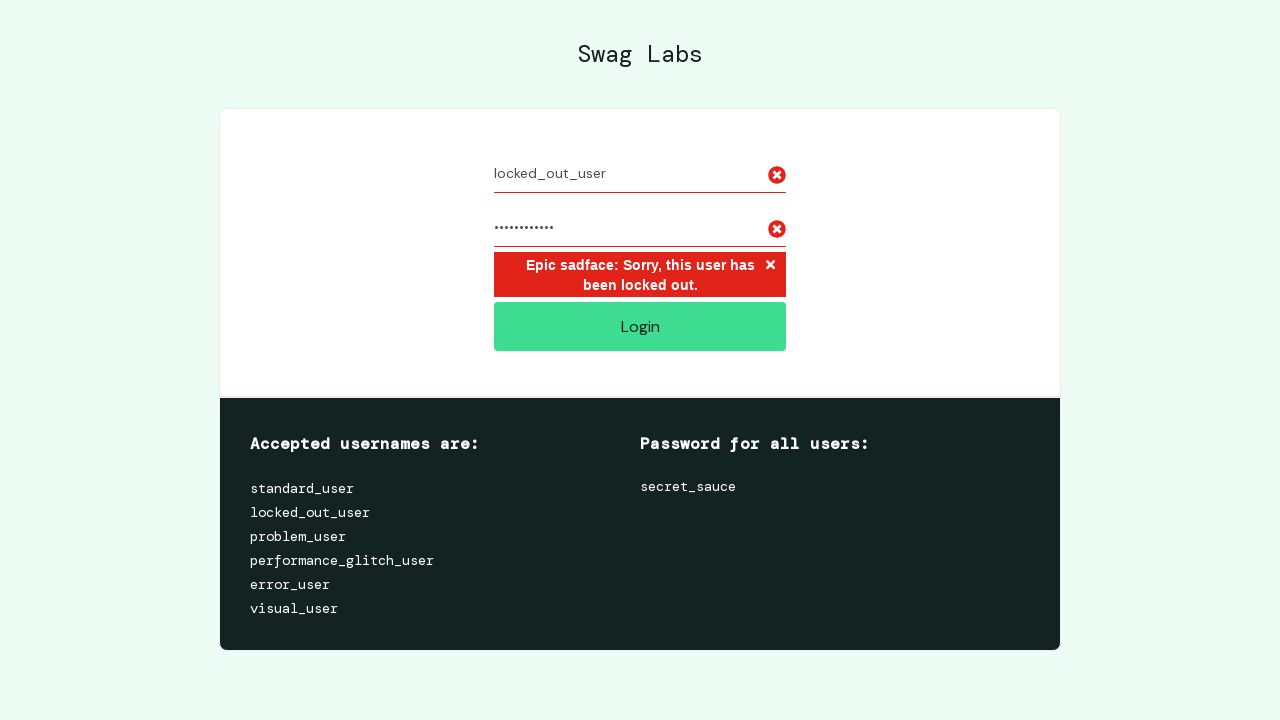

Waited for error message to appear on page
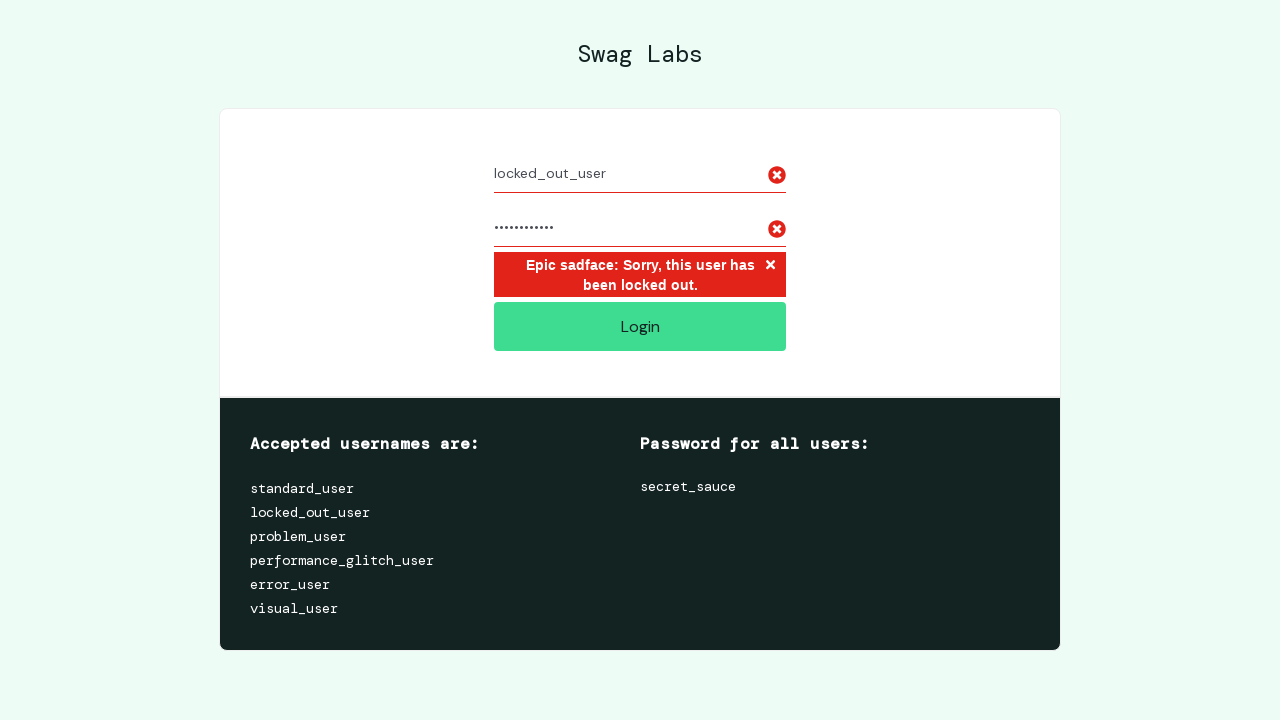

Retrieved error message text from page
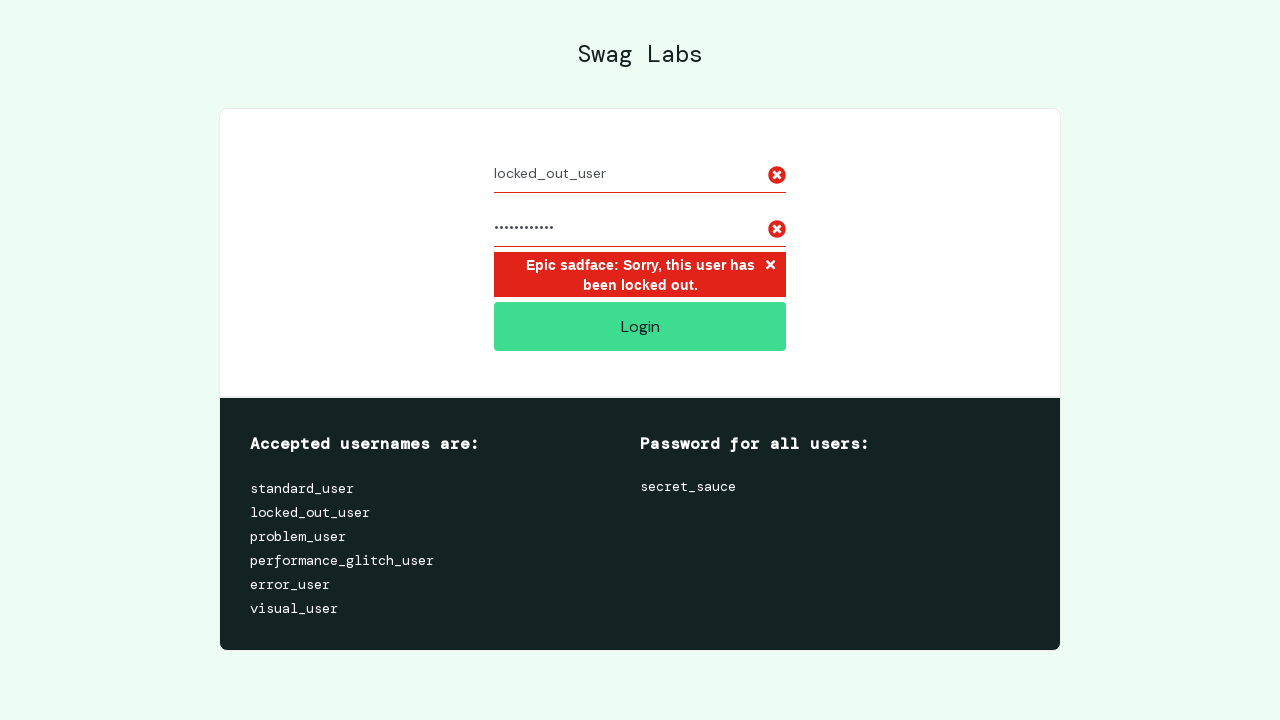

Verified error message displays correct locked out user message
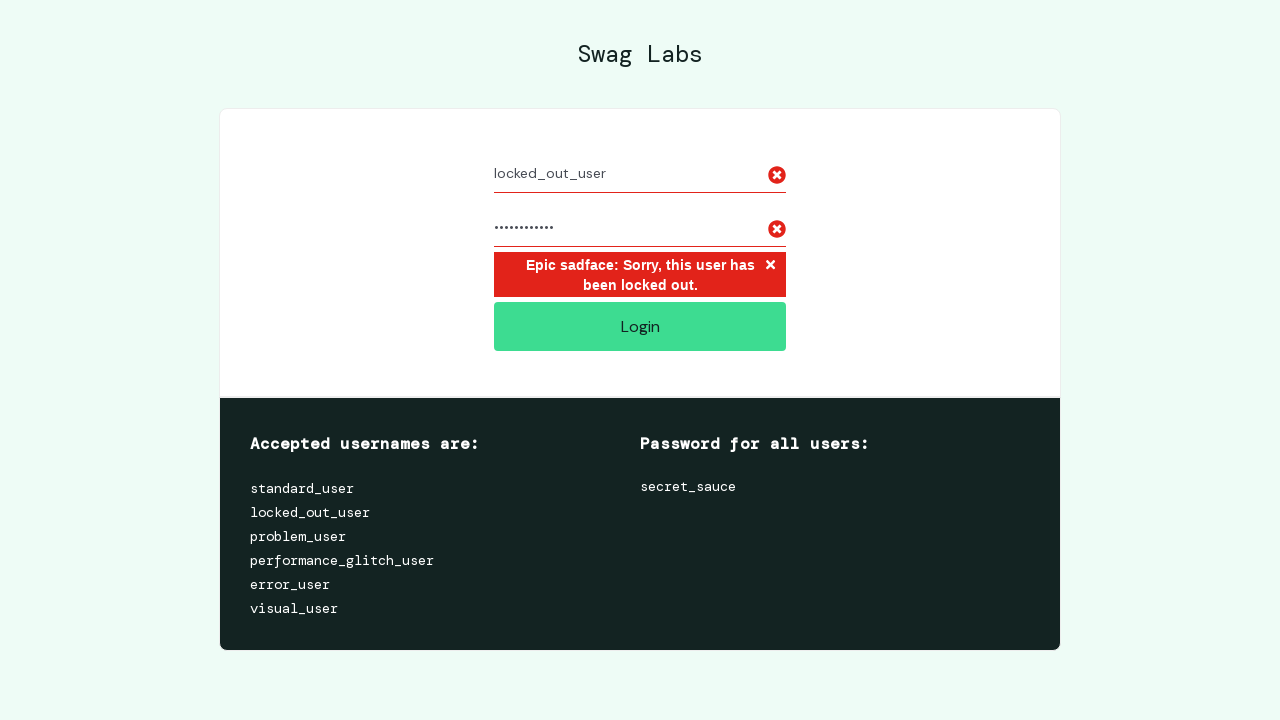

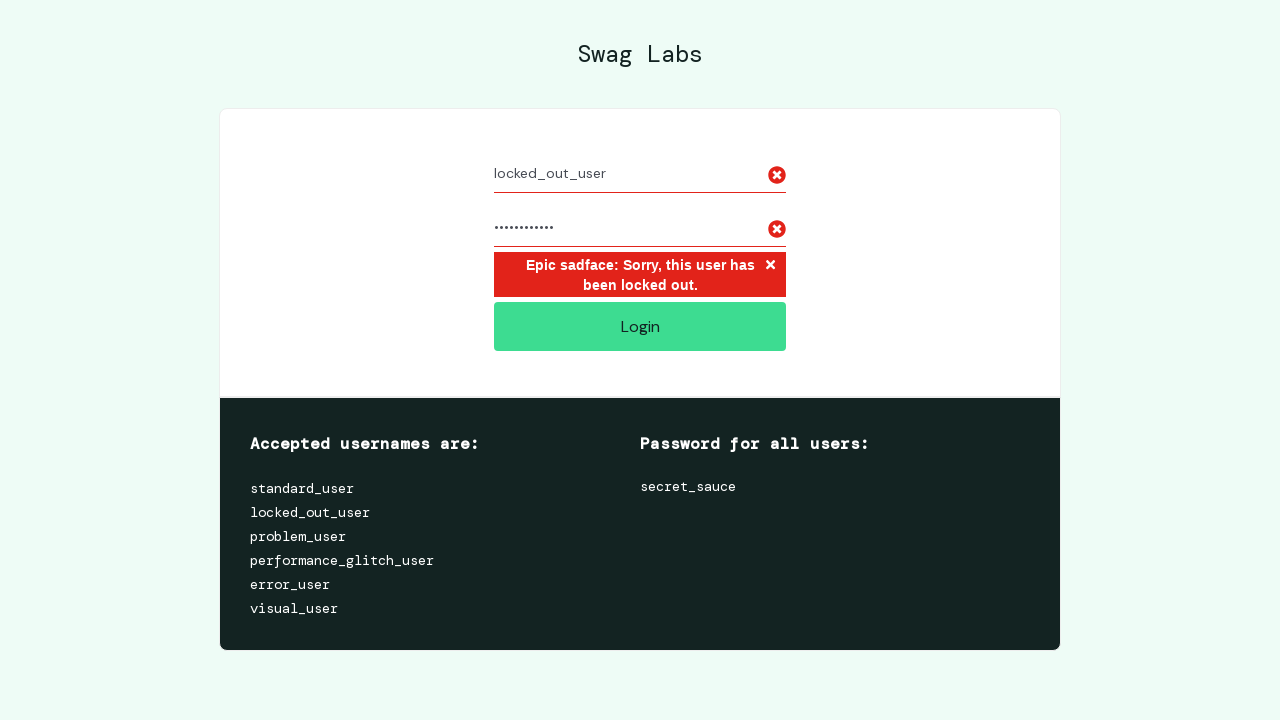